Tests that main and footer sections become visible when items are added

Starting URL: https://demo.playwright.dev/todomvc

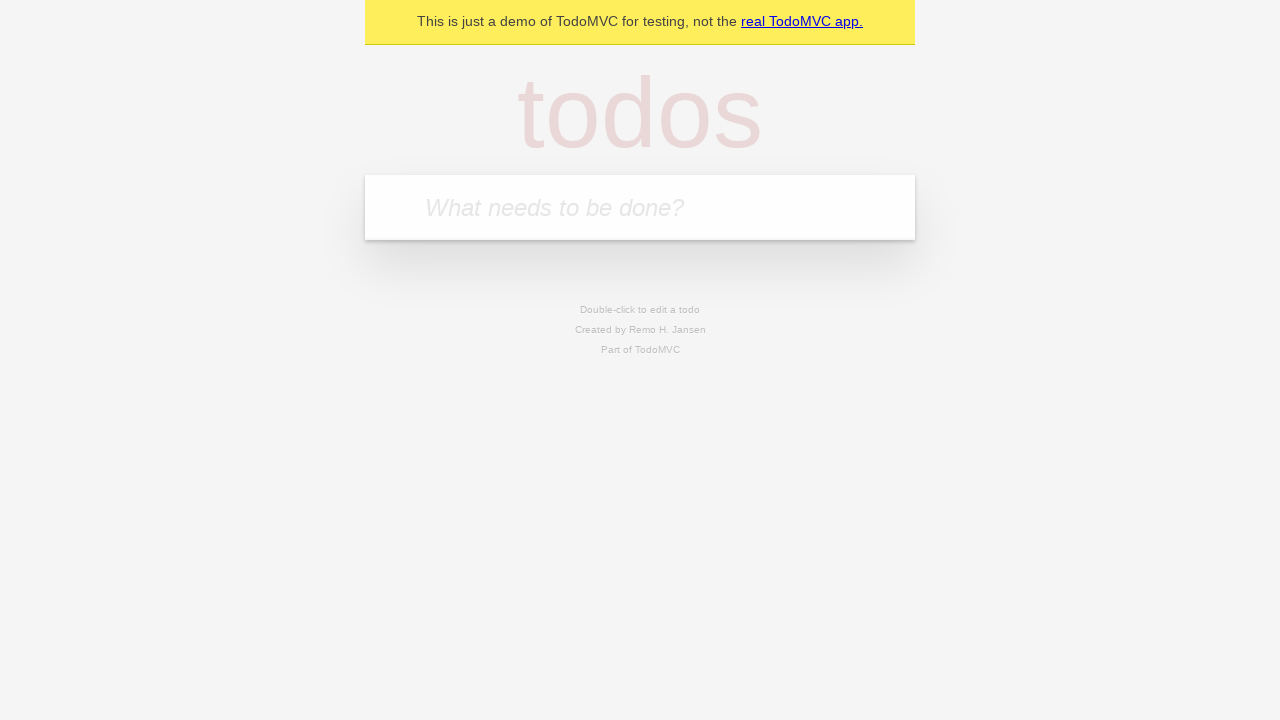

Filled new-todo input with 'buy some cheese' on .new-todo
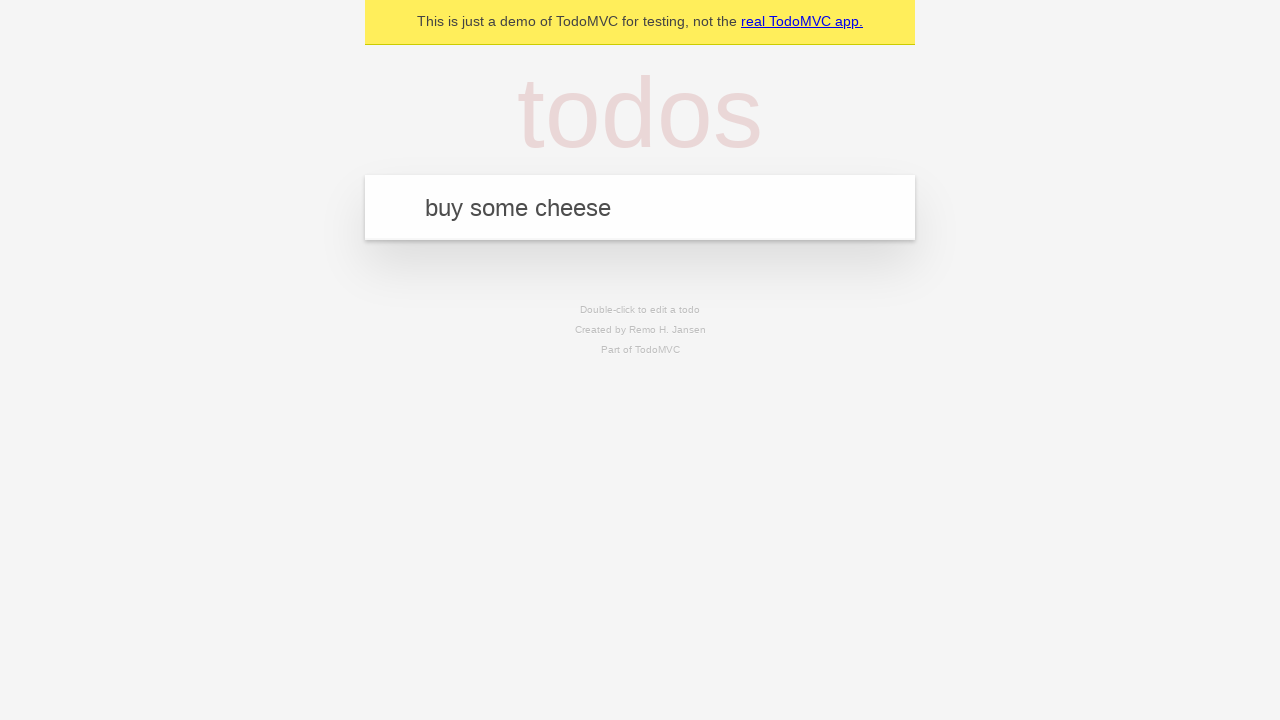

Pressed Enter to add the todo item on .new-todo
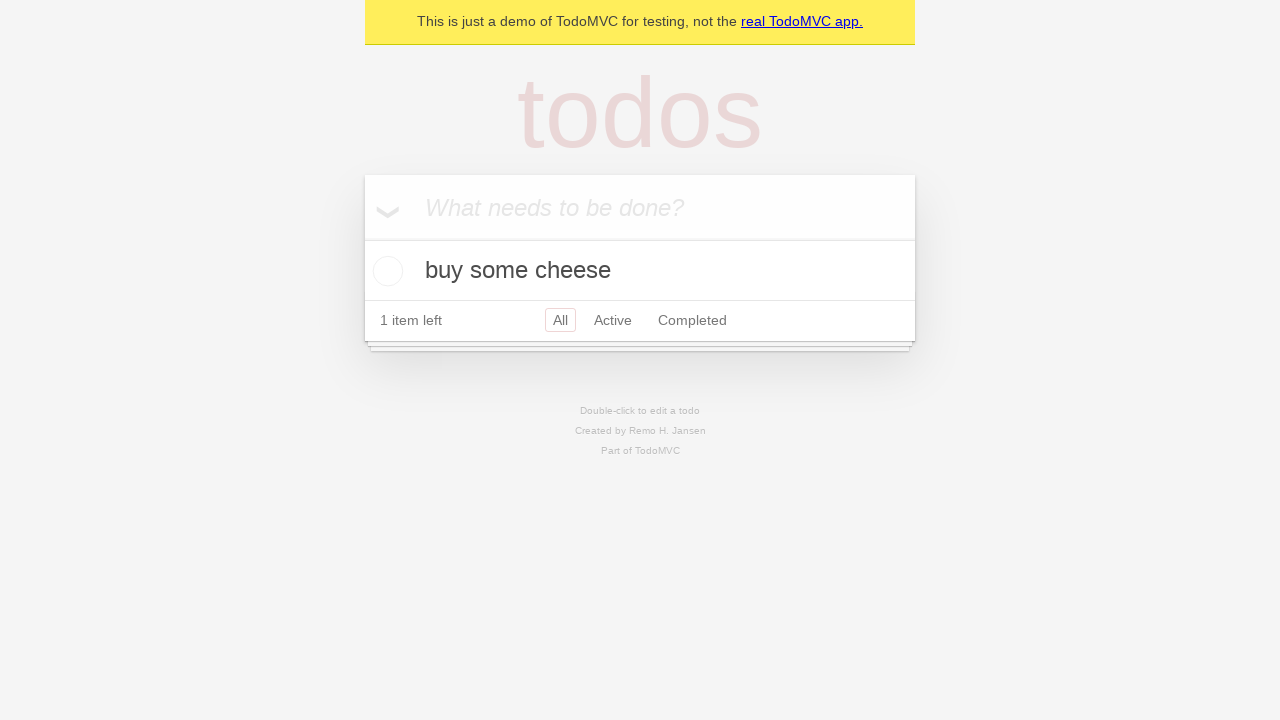

Main section became visible after adding item
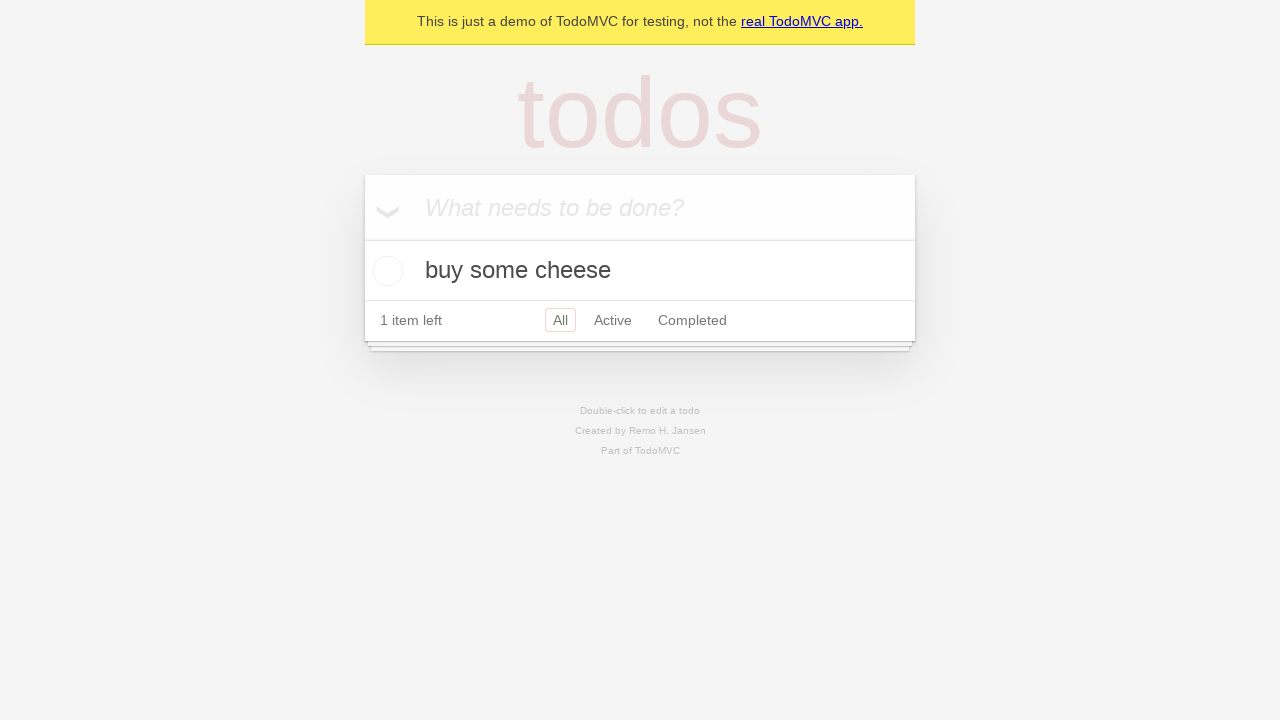

Footer section became visible after adding item
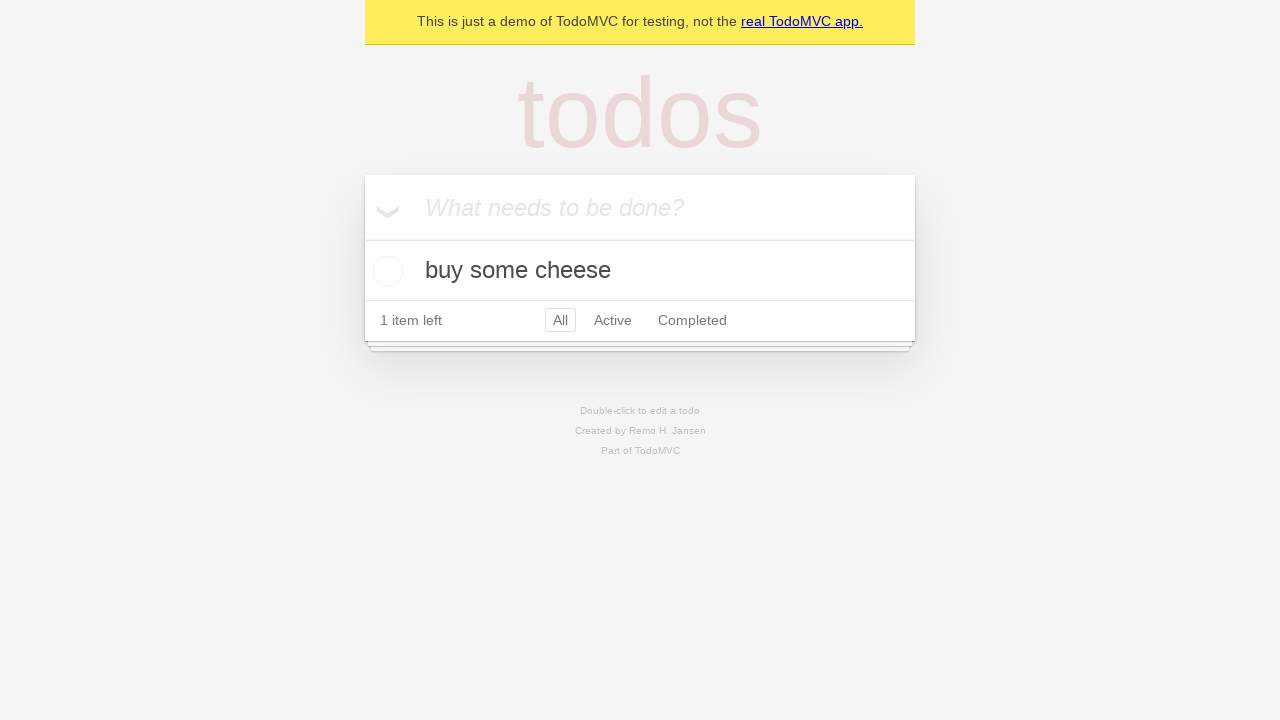

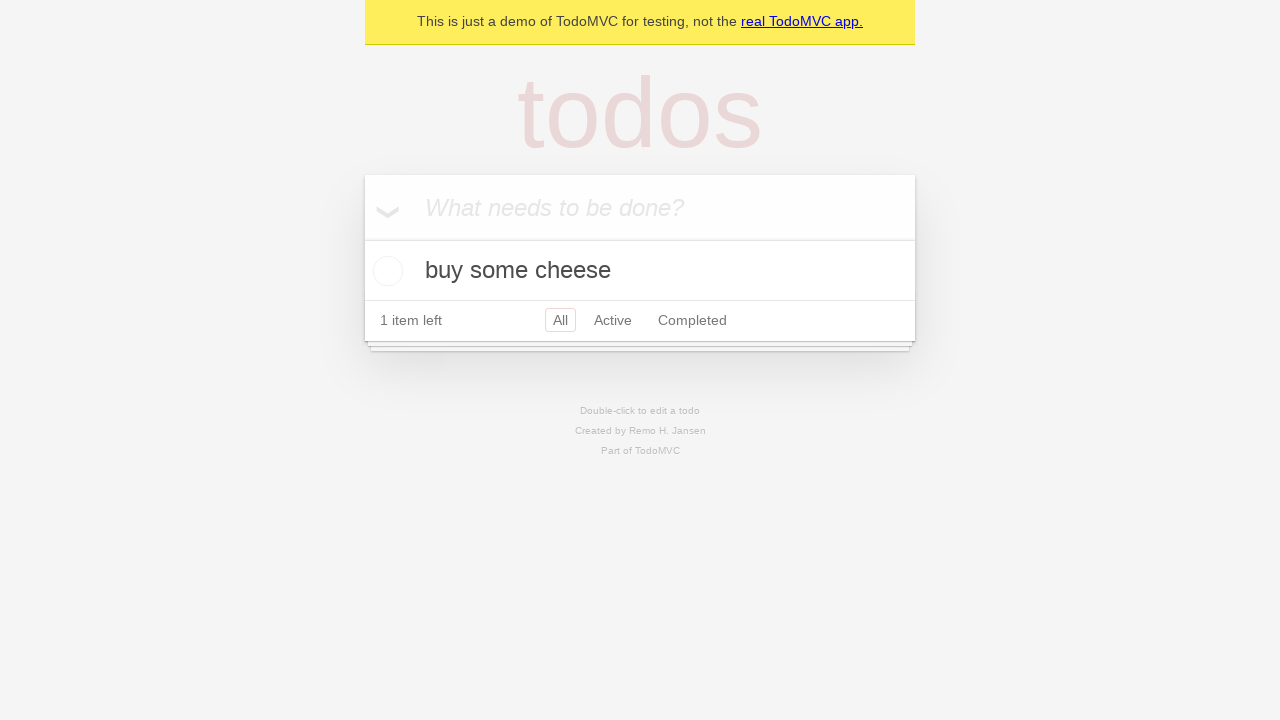